Tests dynamic loading functionality by clicking through to a dynamic loading example, triggering content load, and verifying the dynamically loaded element appears

Starting URL: http://the-internet.herokuapp.com/

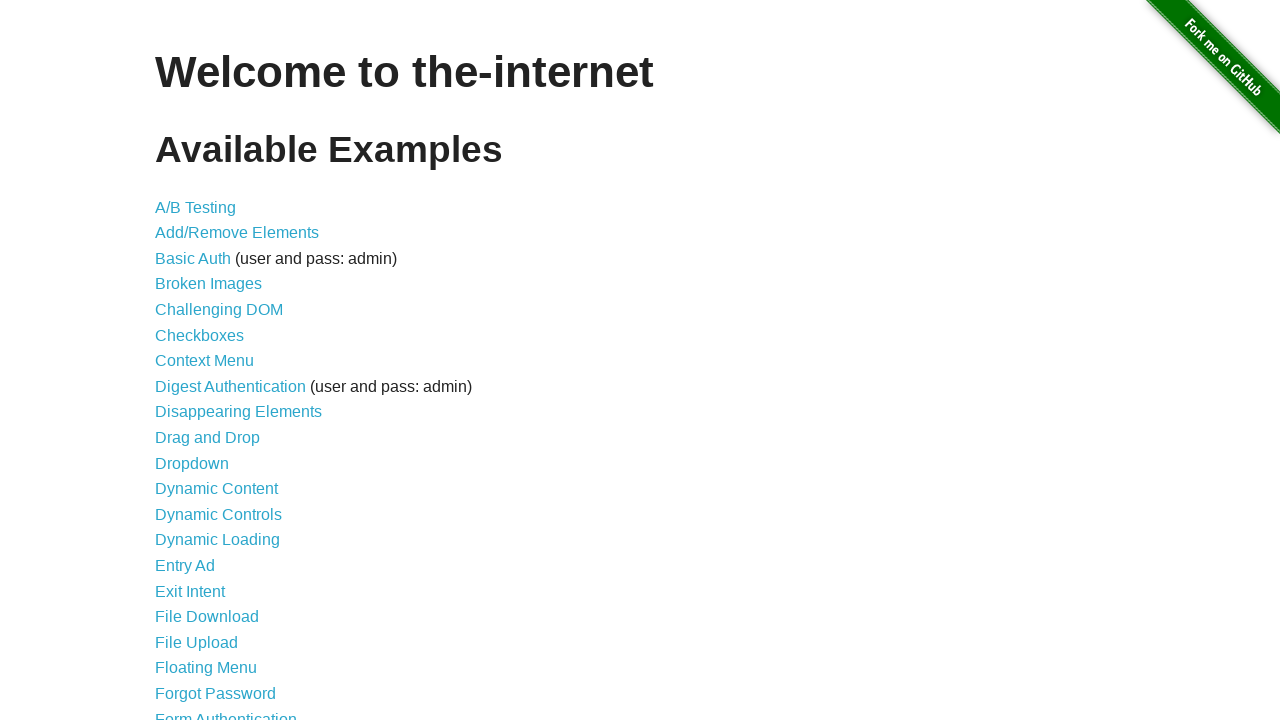

Clicked on Dynamic Loading link at (218, 540) on xpath=//a[contains(text(),'Dynamic Loading')]
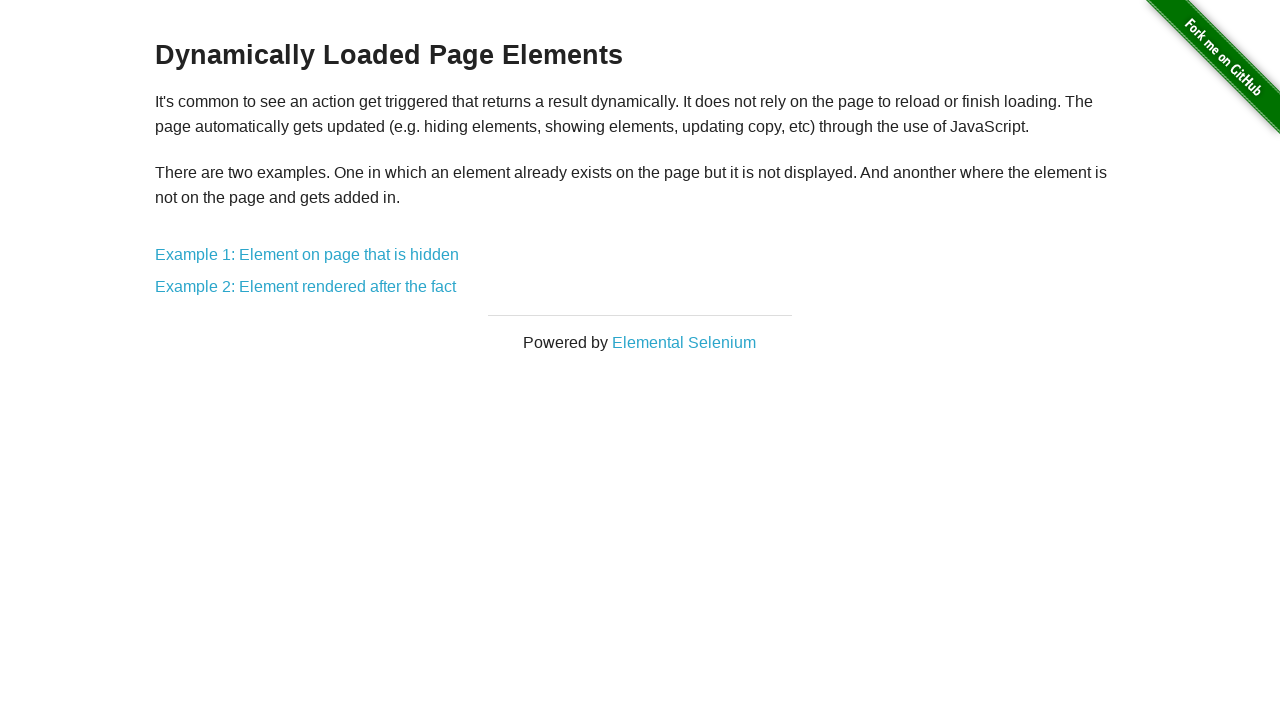

Clicked on Example 2: Element rendered after the fact link at (306, 287) on xpath=//a[contains(text(),'Example 2: Element rendered after the fact')]
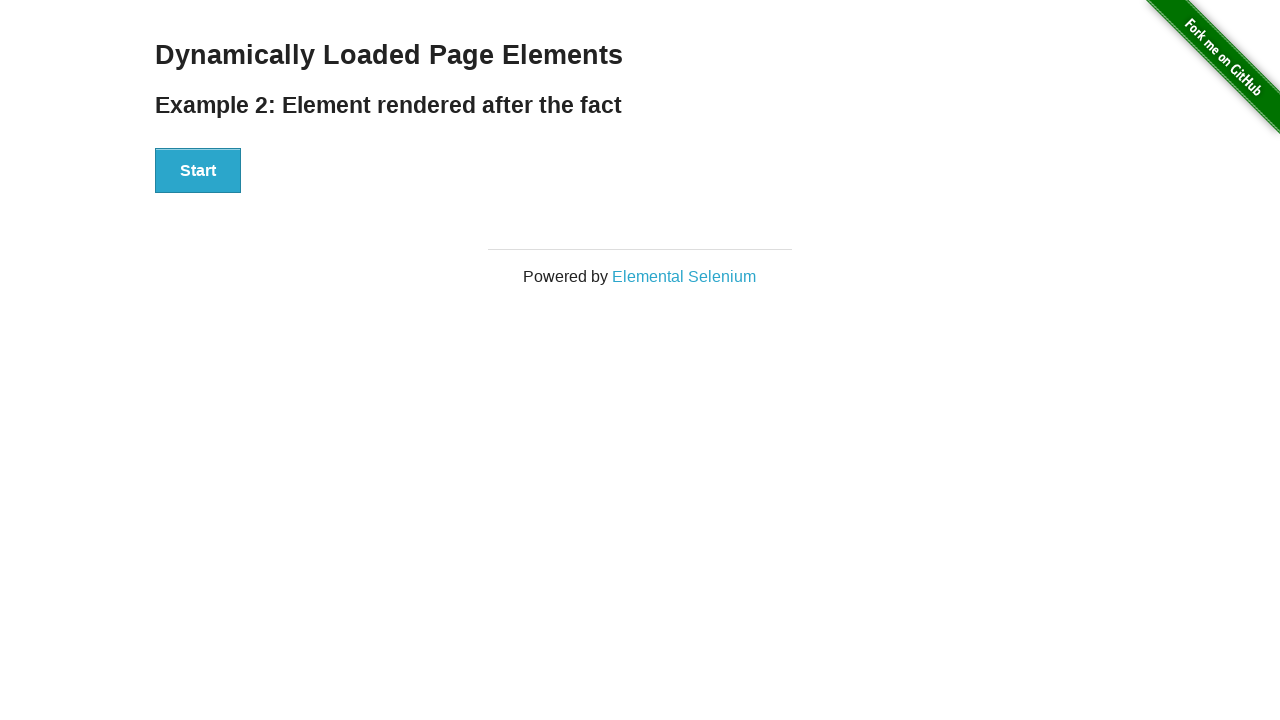

Clicked Start button to trigger dynamic content loading at (198, 171) on xpath=//button[contains(text(),'Start')]
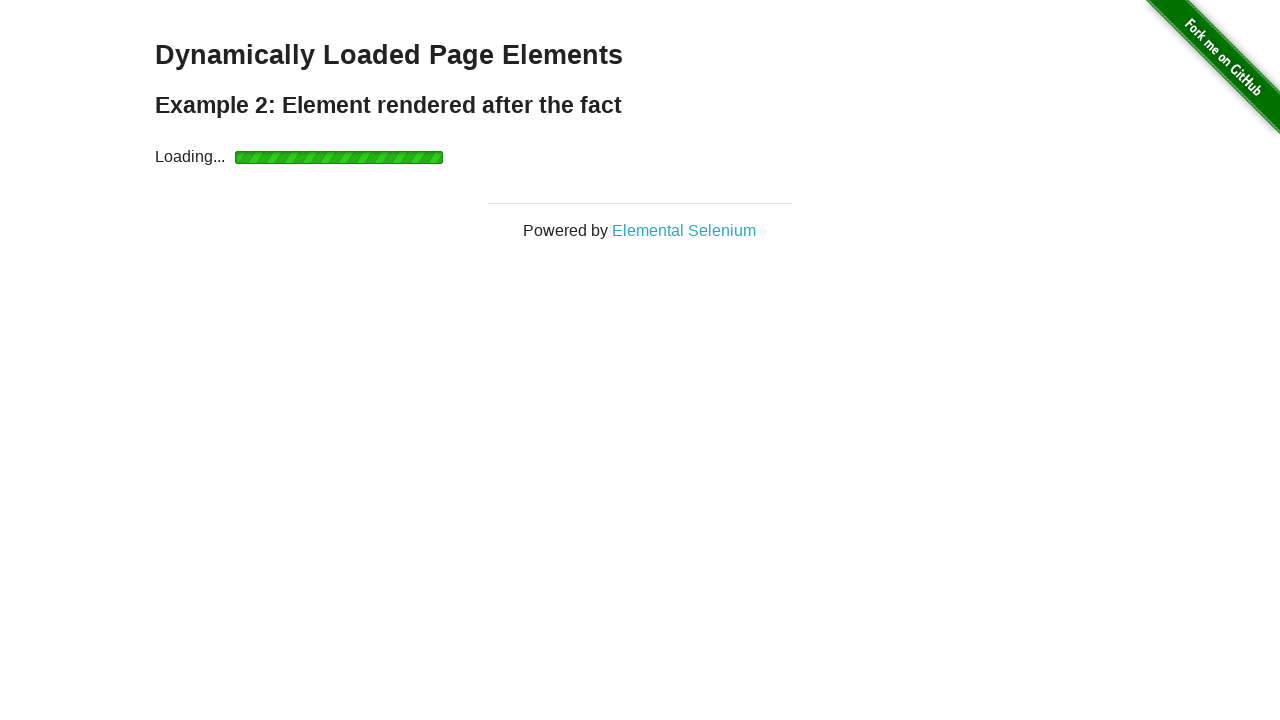

Waited for dynamically loaded 'Hello World!' element to appear
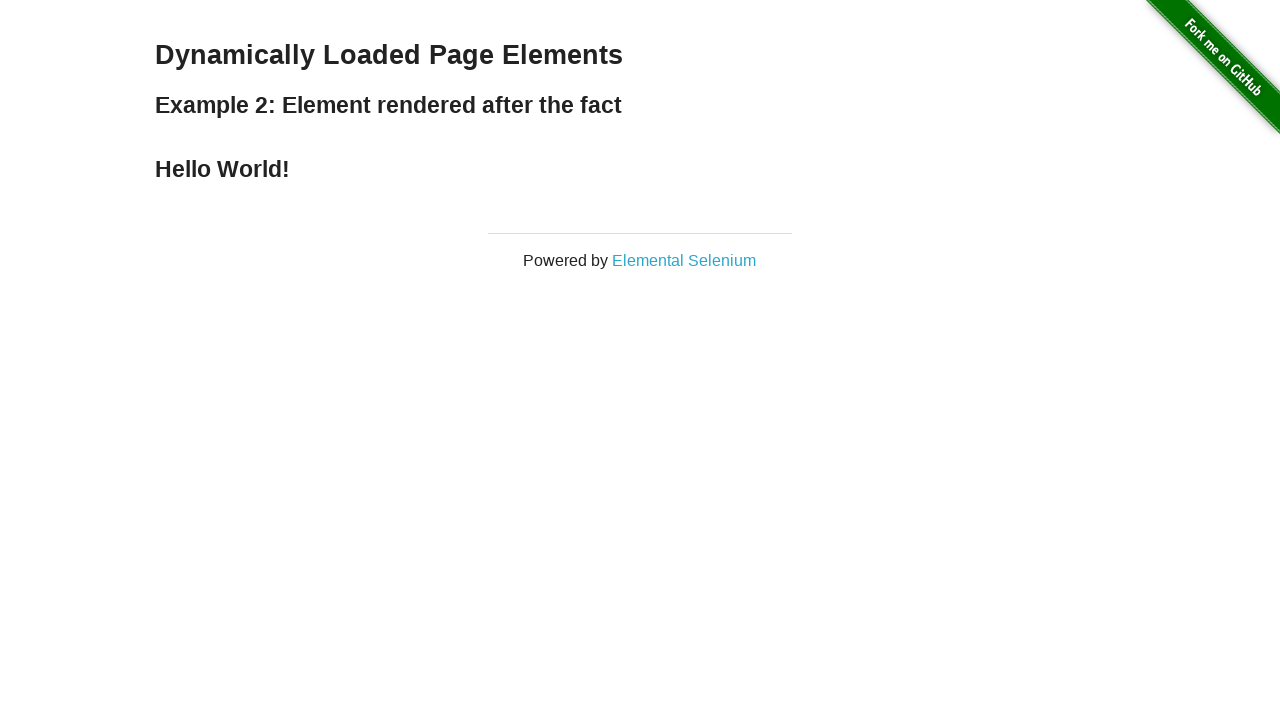

Located the dynamically loaded element
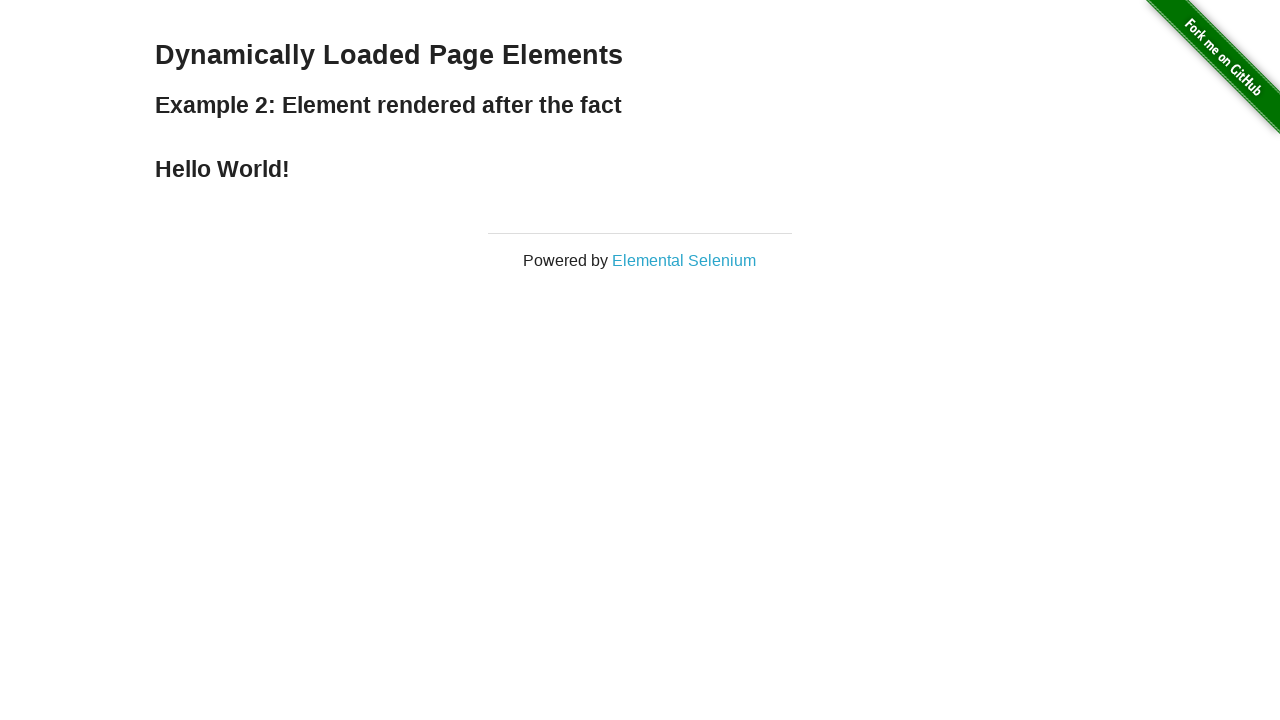

Retrieved text content from element: Hello World!
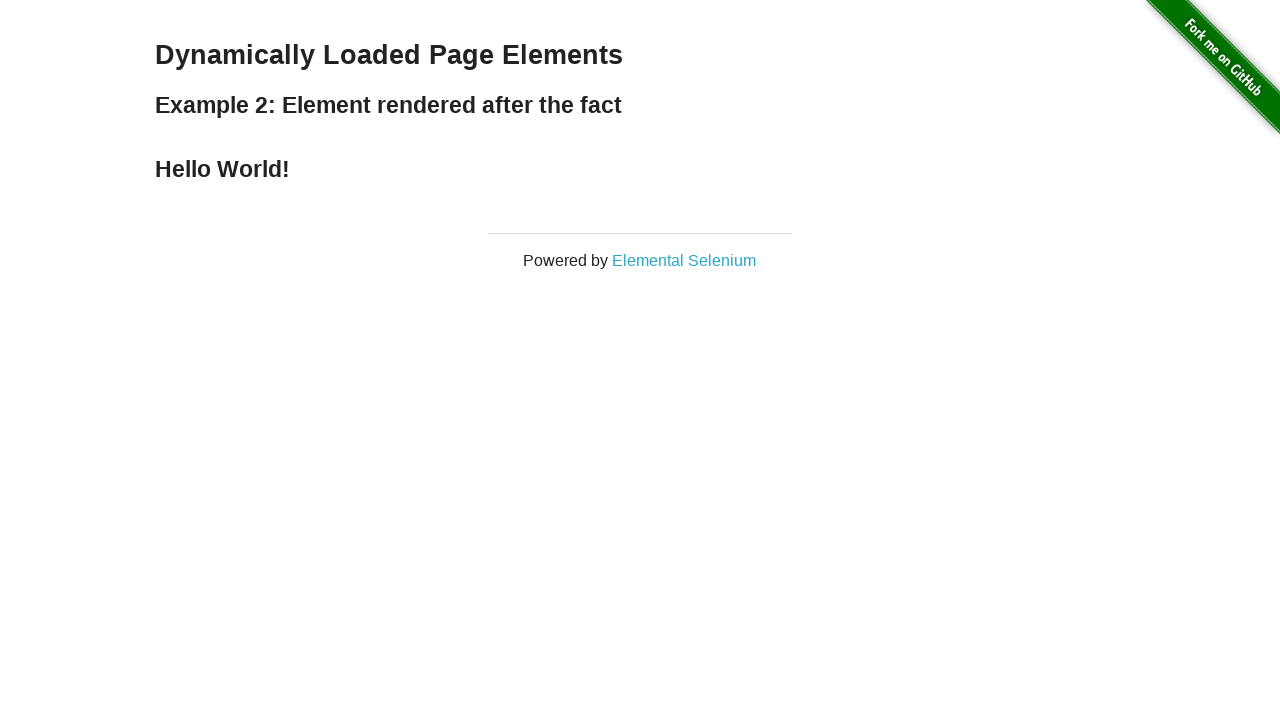

Printed extracted message: Hello World!
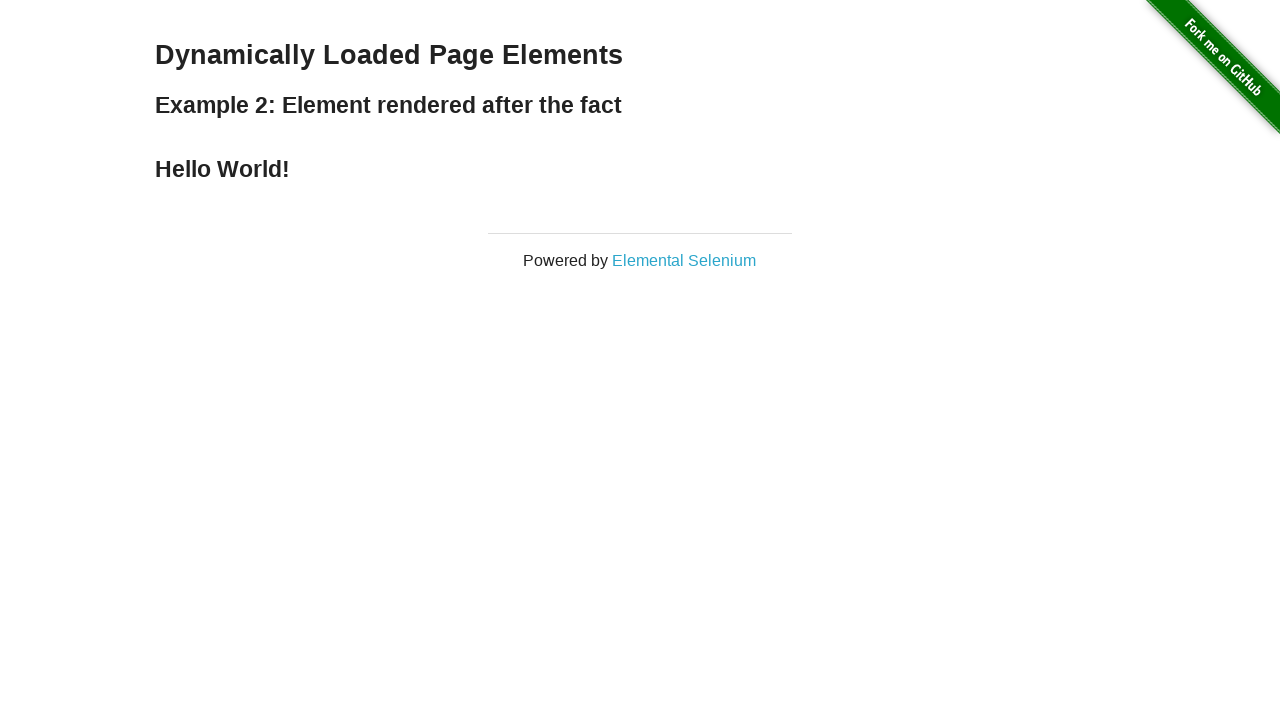

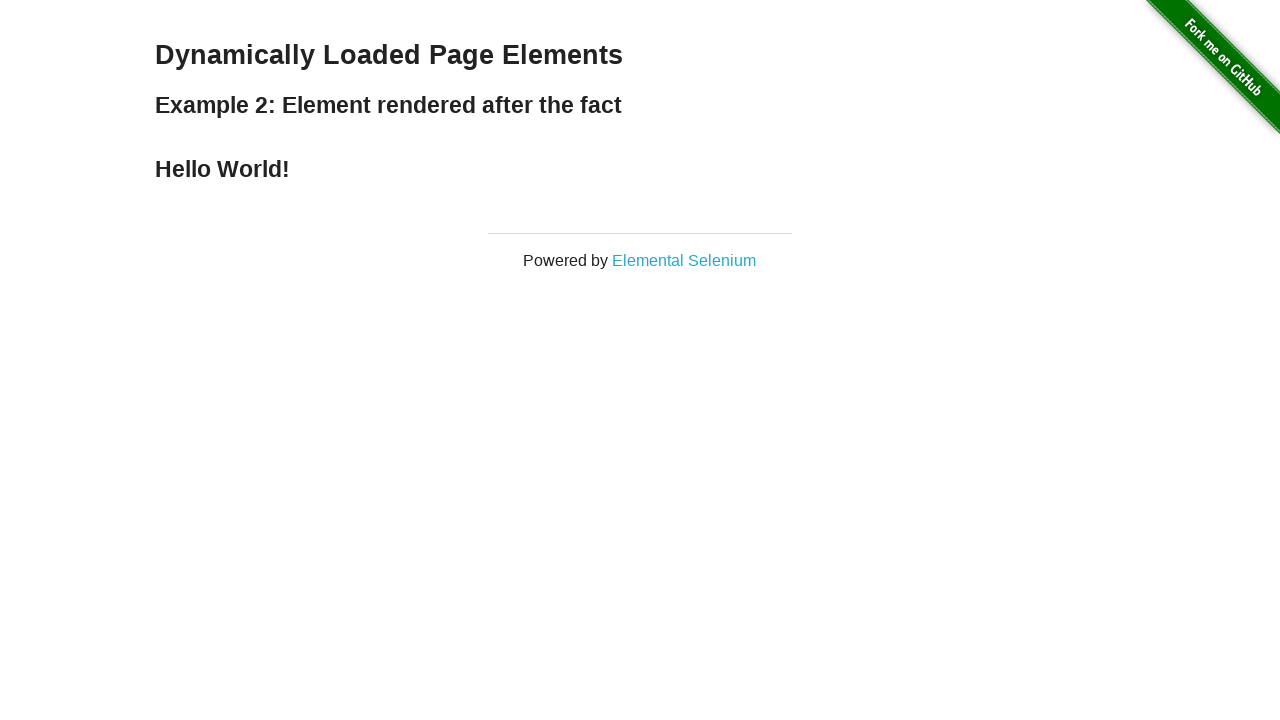